Tests the competition selector dropdown by clicking it and selecting the ACA competition option to navigate to the ACA calendar

Starting URL: https://m.sport-express.ru/fighting/mma/ufc/2024/calendar/

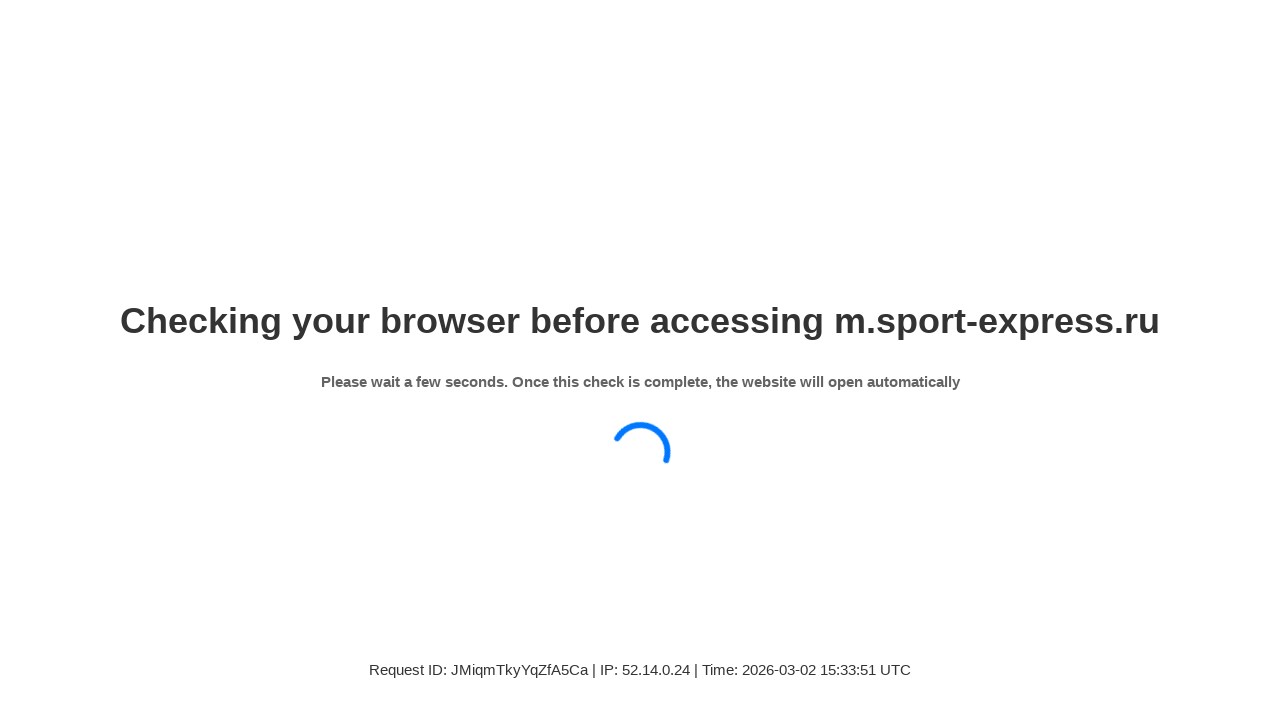

Clicked on competition selector dropdown at (390, 510) on div.se-sport-navigator__competition-name
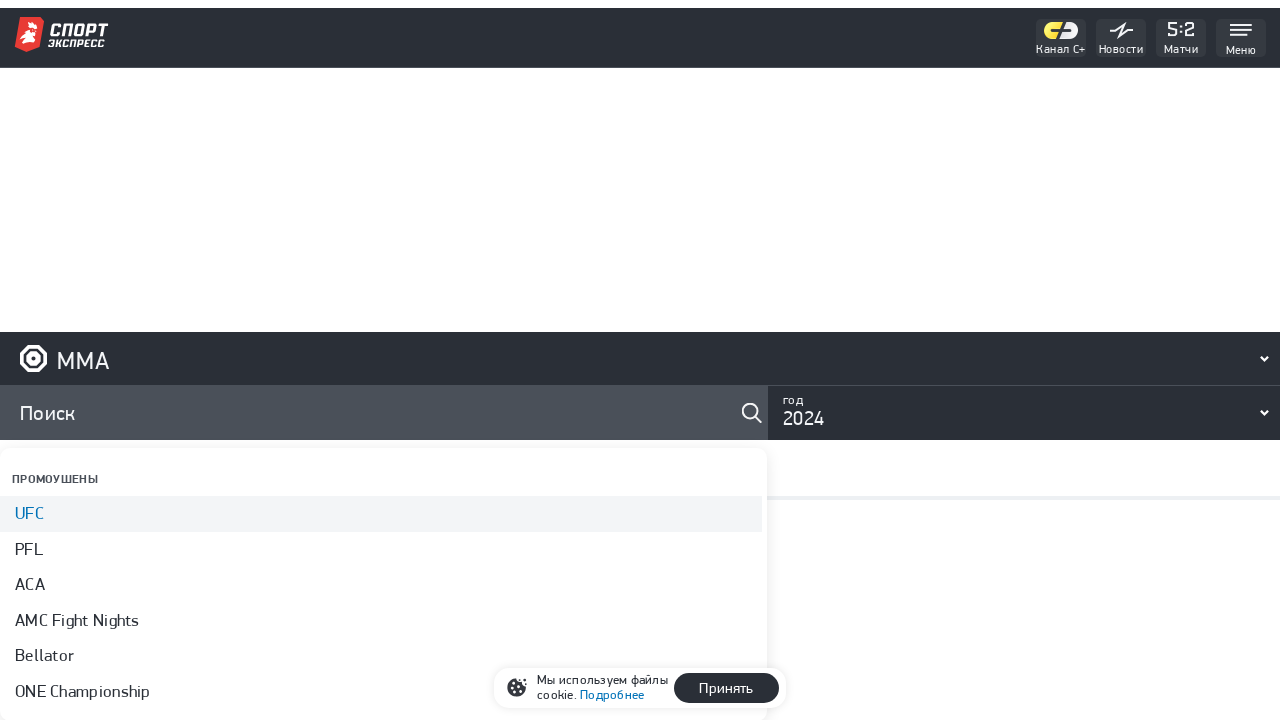

Dropdown options appeared
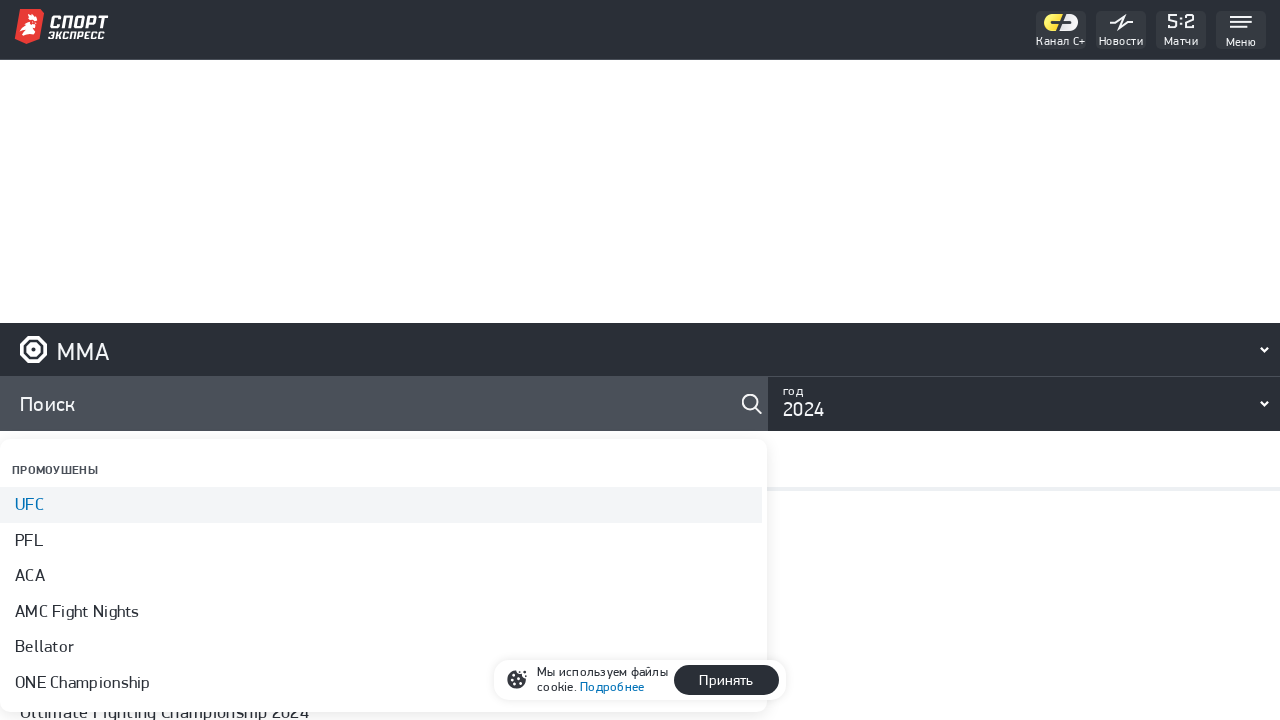

Selected ACA competition option from dropdown at (381, 647) on #react-select-competitions-option-0-4
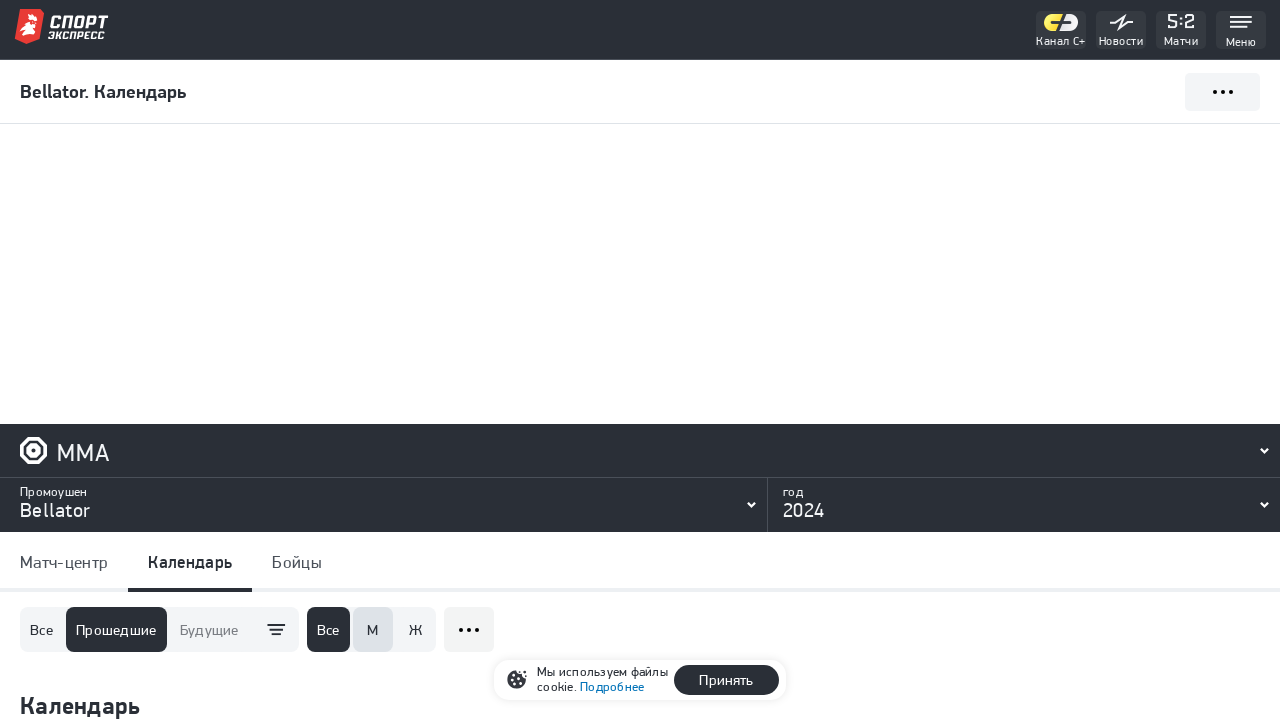

Navigated to ACA calendar and page fully loaded
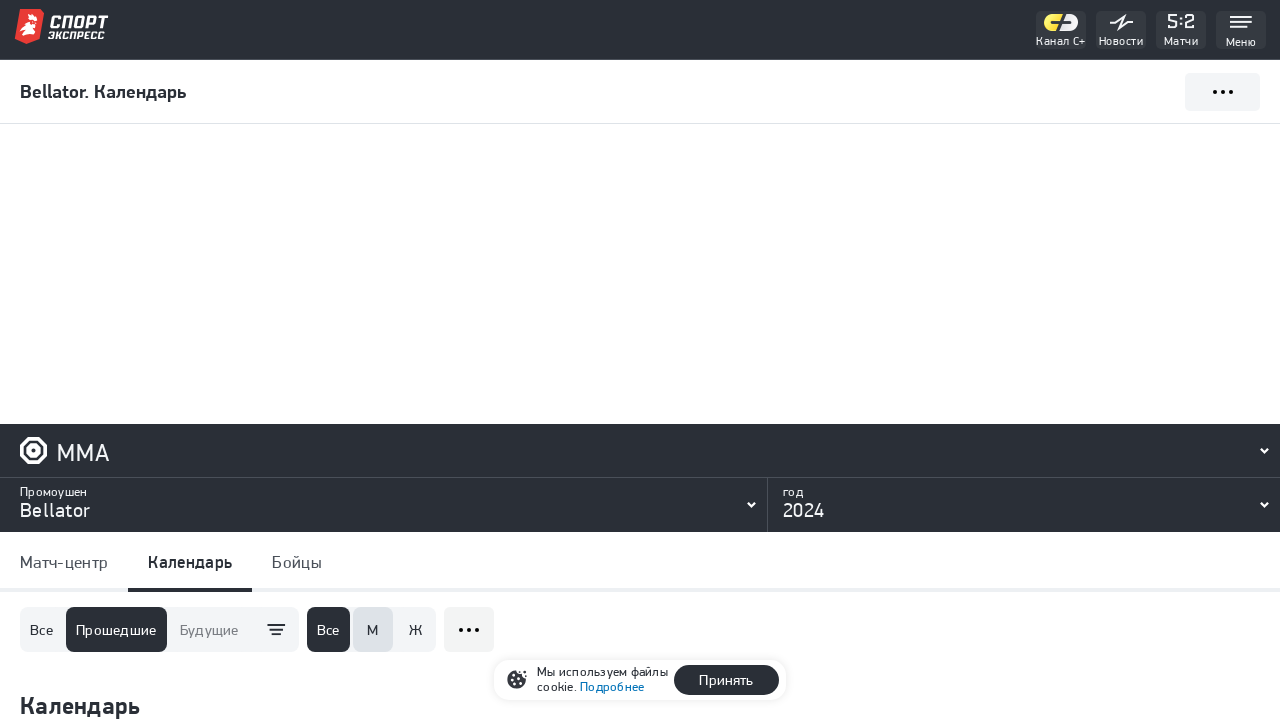

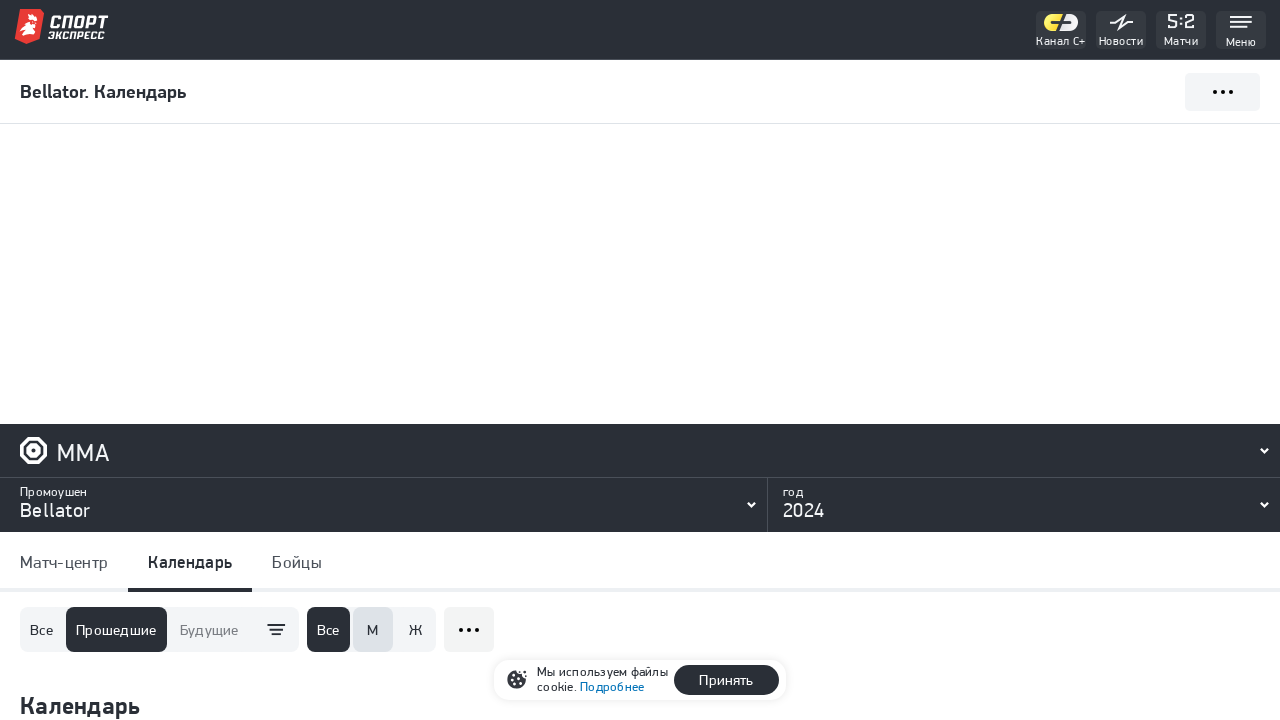